Tests hover functionality by hovering over an avatar image and verifying that additional user information (caption) is displayed after the hover action.

Starting URL: http://the-internet.herokuapp.com/hovers

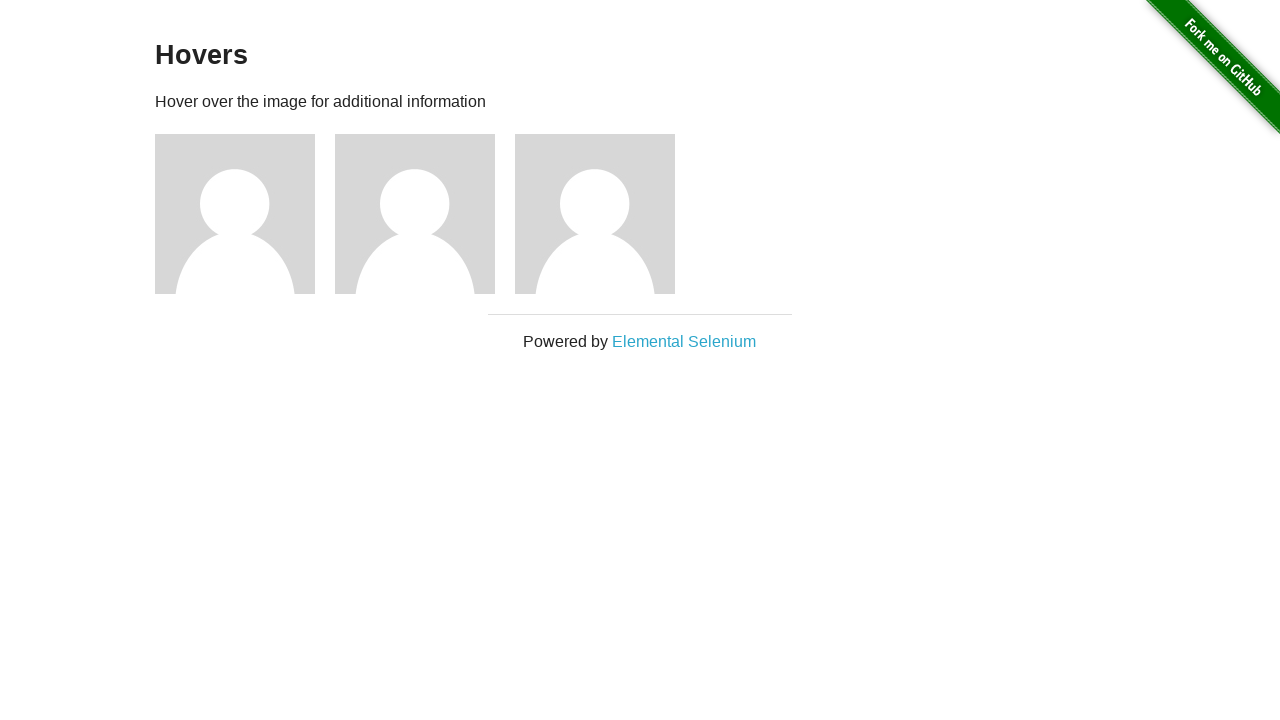

Located the first avatar element
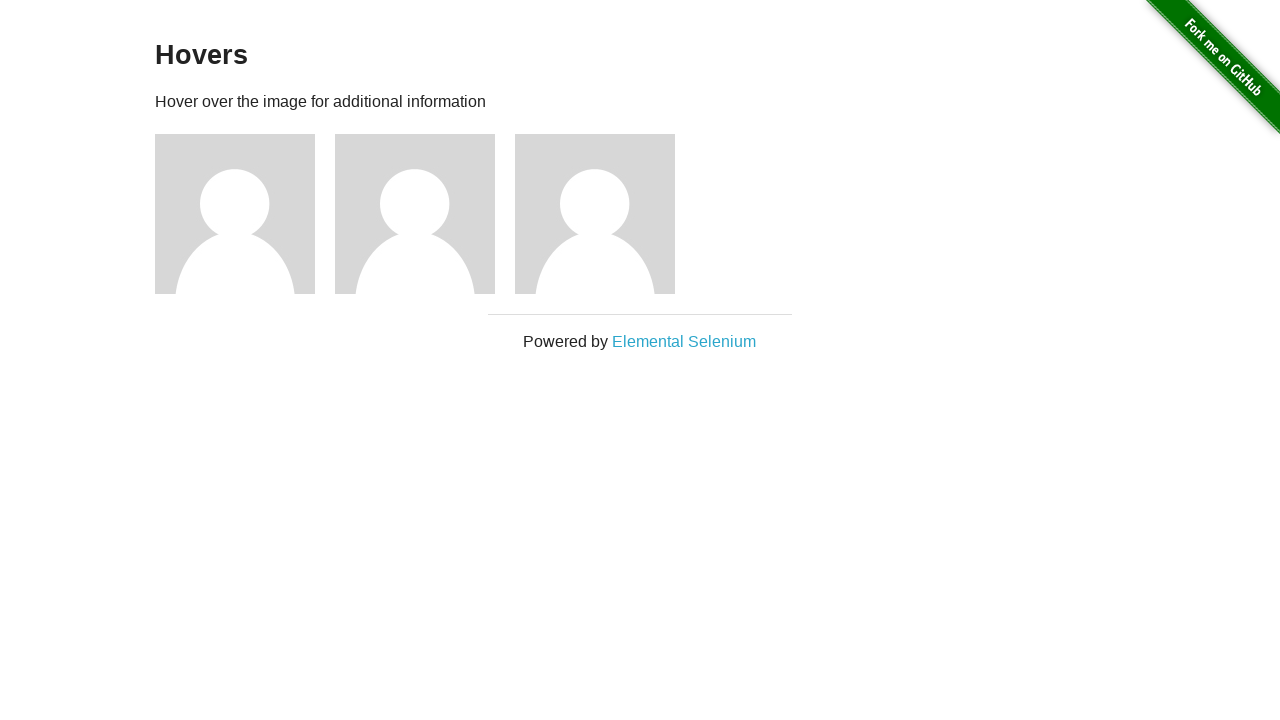

Hovered over the avatar image at (245, 214) on .figure >> nth=0
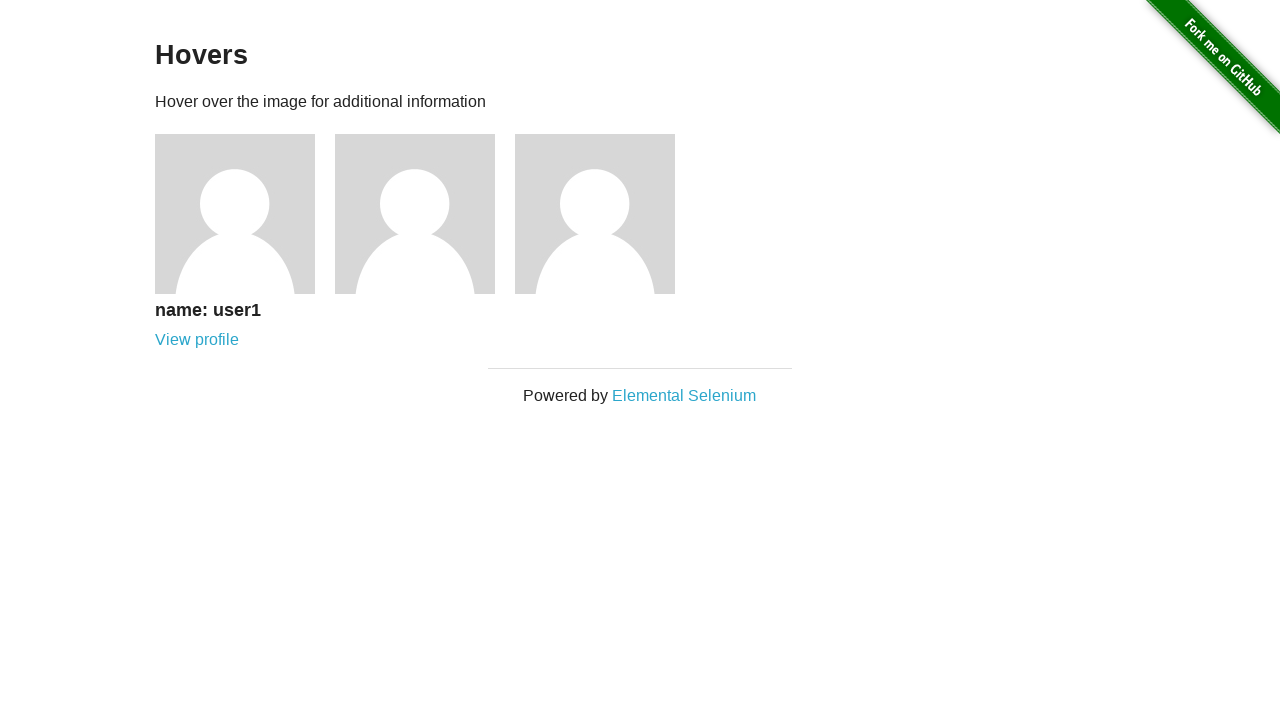

Caption became visible after hovering
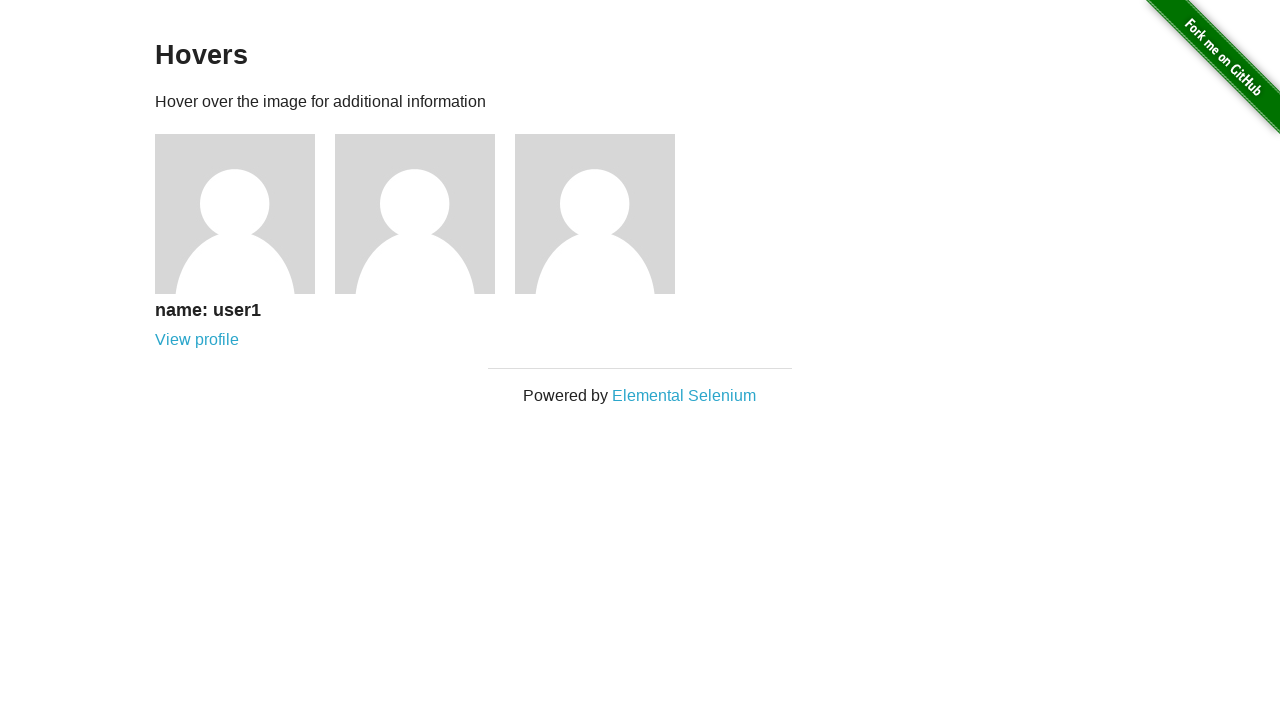

Verified that the caption is displayed
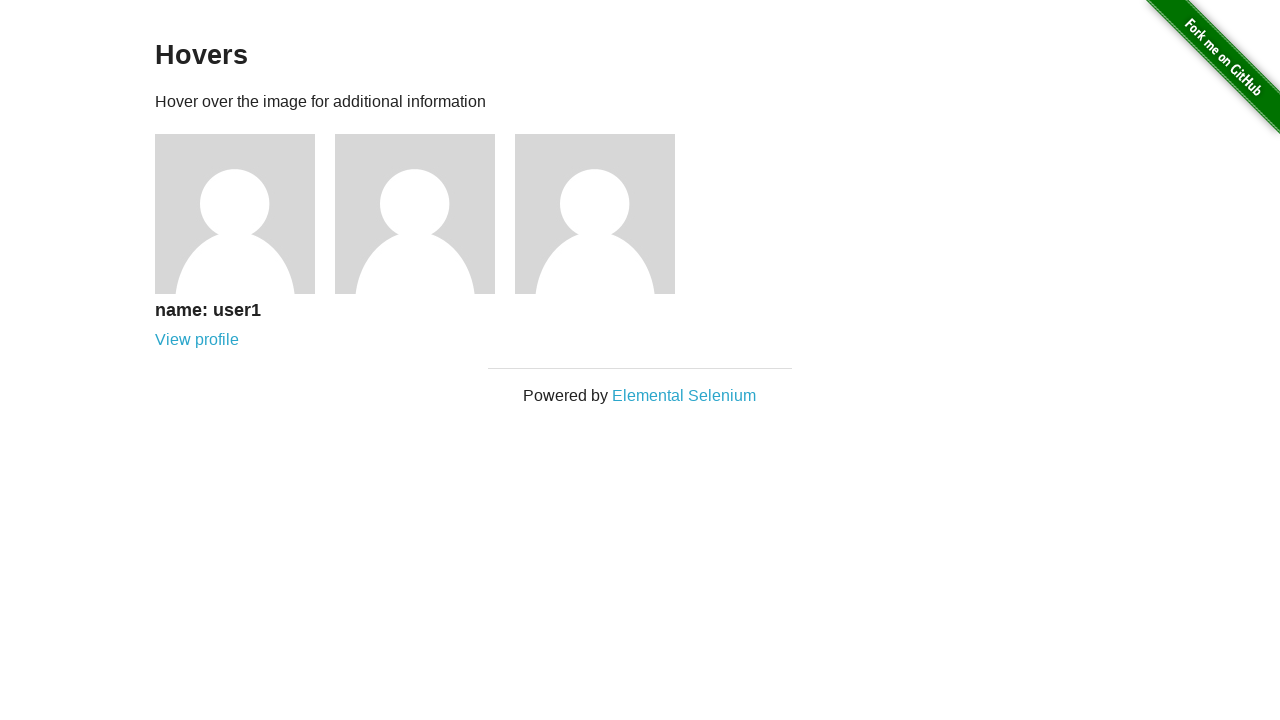

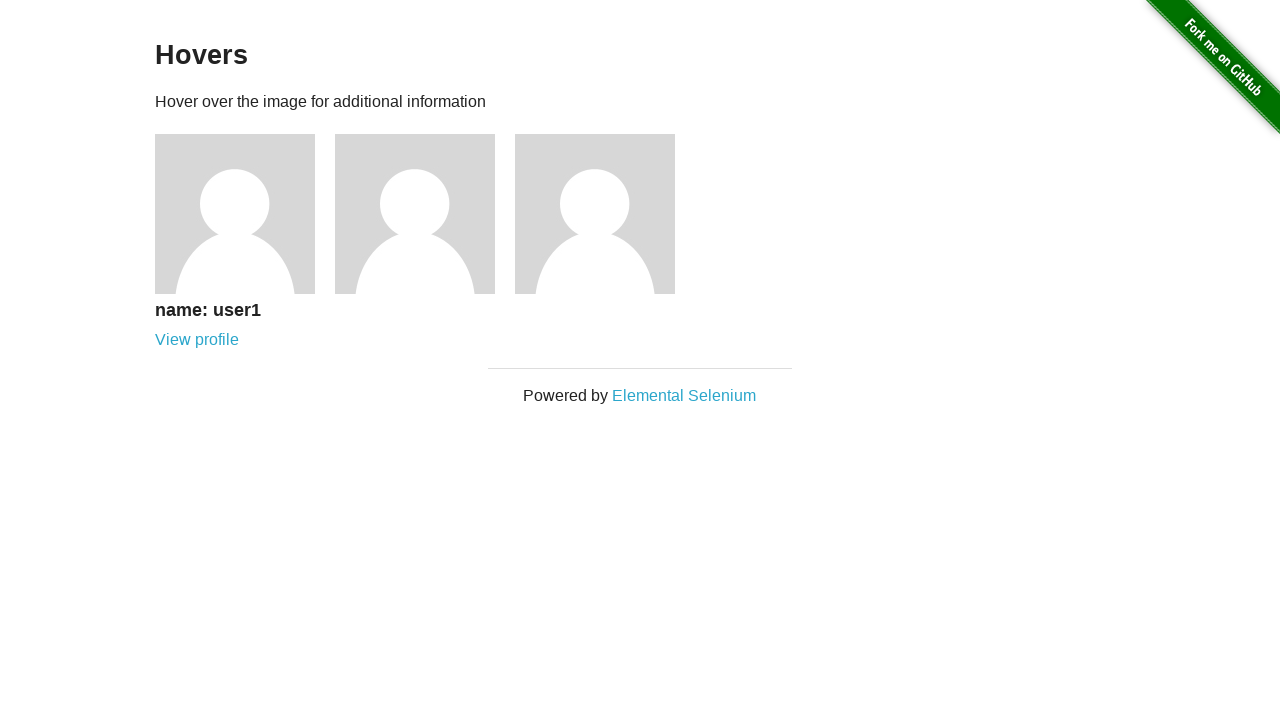